Tests popup validations including show/hide elements, dialog handling, mouse hover, and iframe interaction.

Starting URL: https://rahulshettyacademy.com/AutomationPractice/

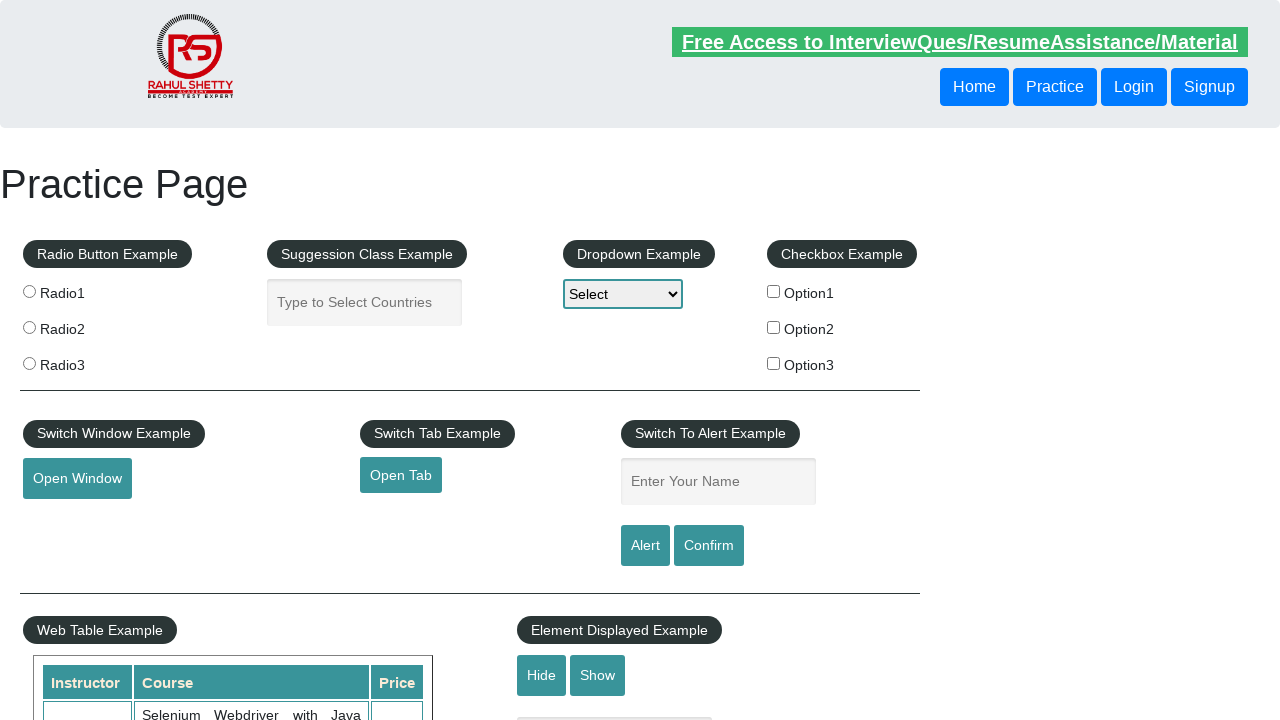

Verified that displayed text element is visible
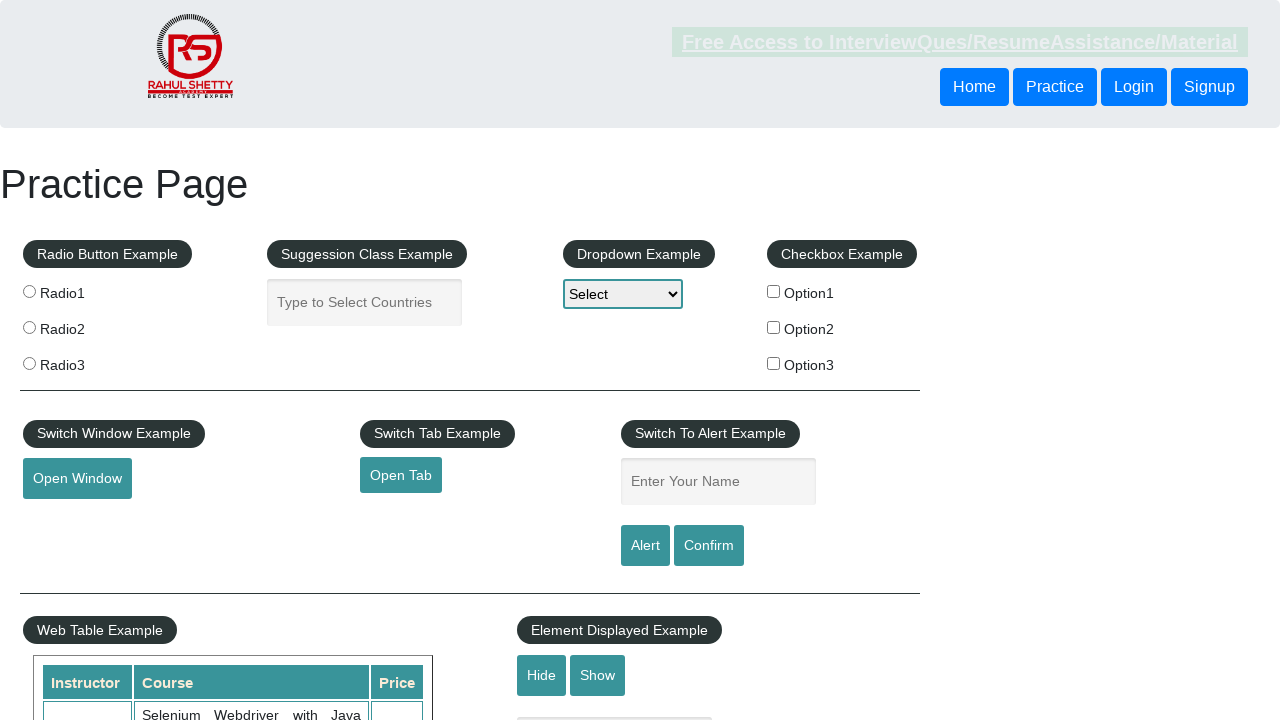

Clicked hide button to hide text element at (542, 675) on #hide-textbox
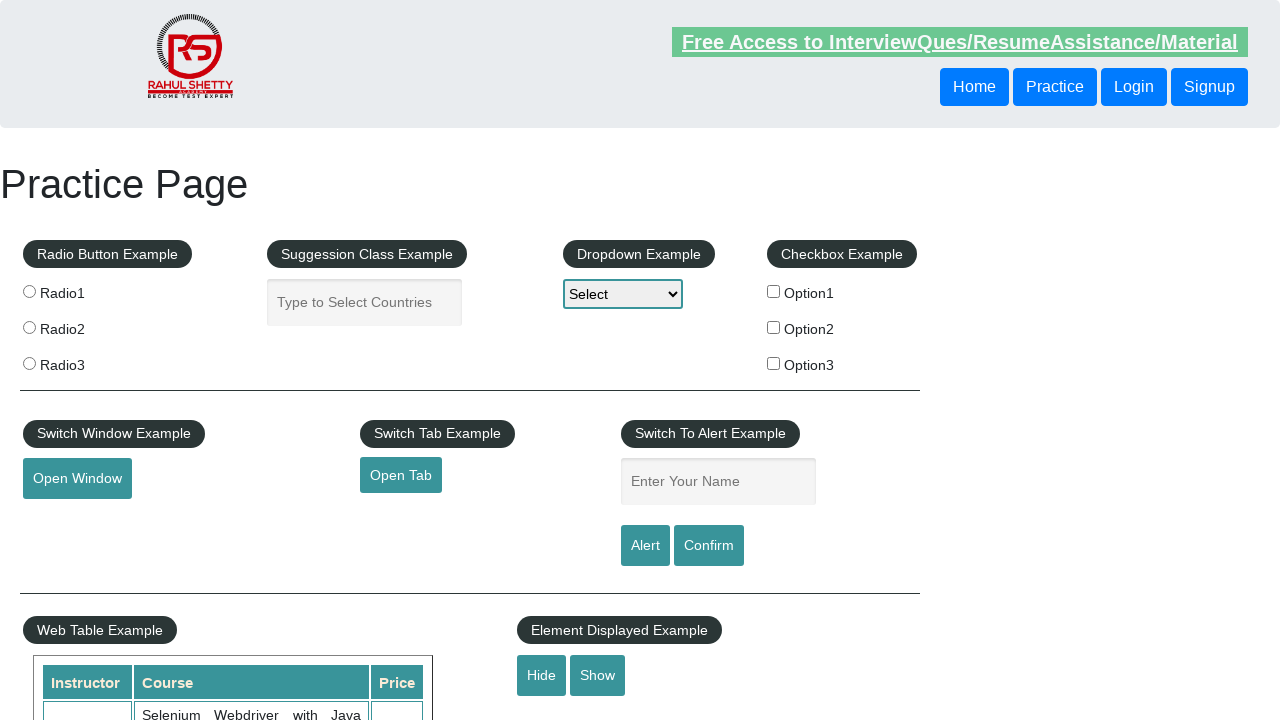

Verified that text element is now hidden
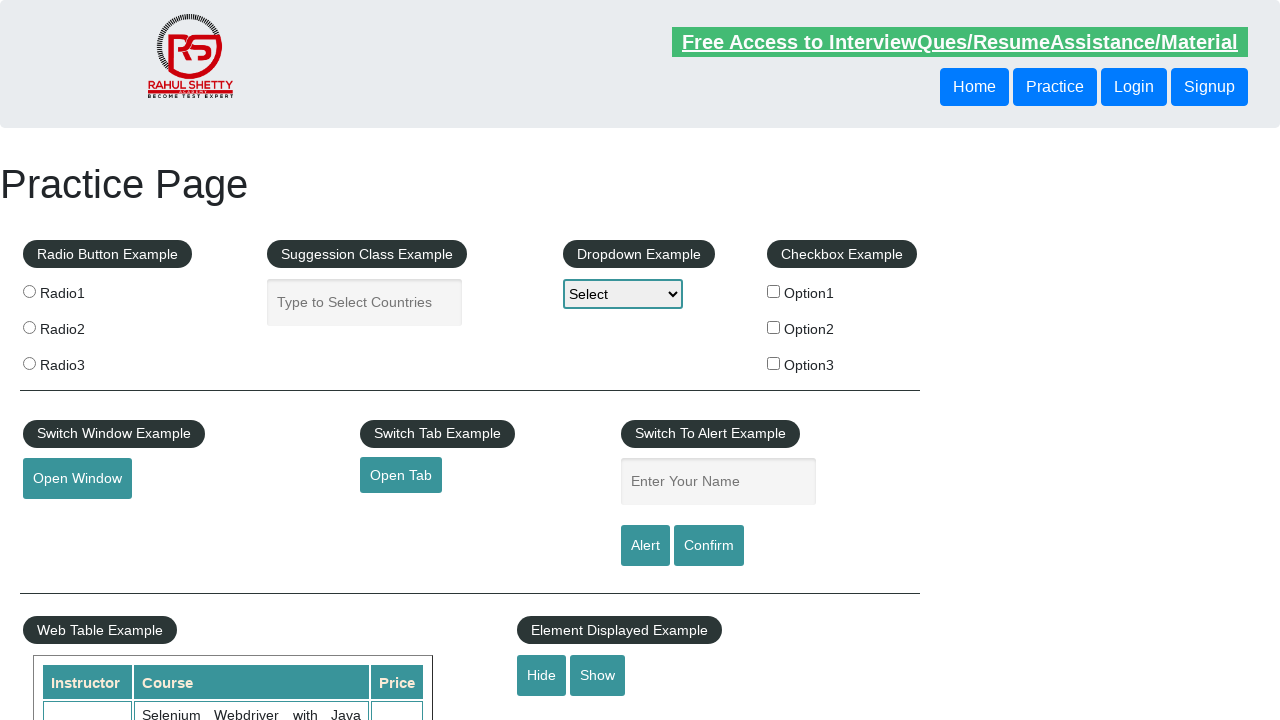

Set up dialog handler to accept popups
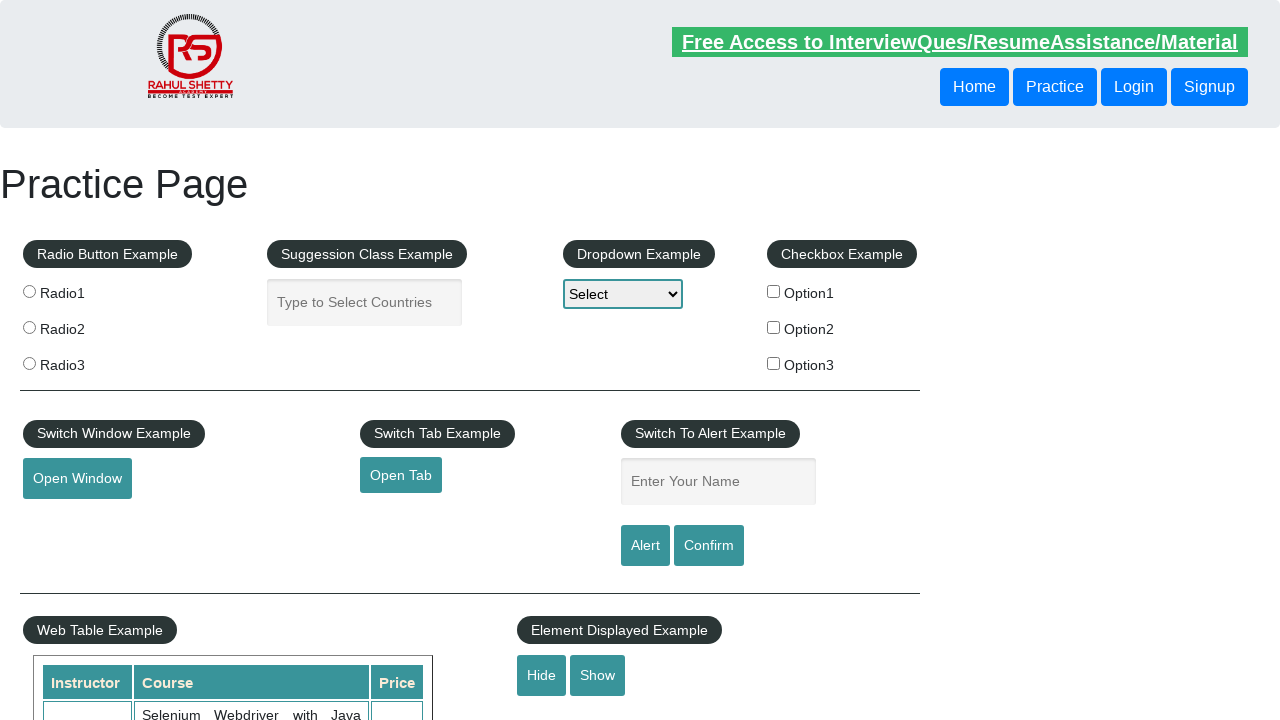

Clicked confirm button to trigger dialog popup at (709, 546) on #confirmbtn
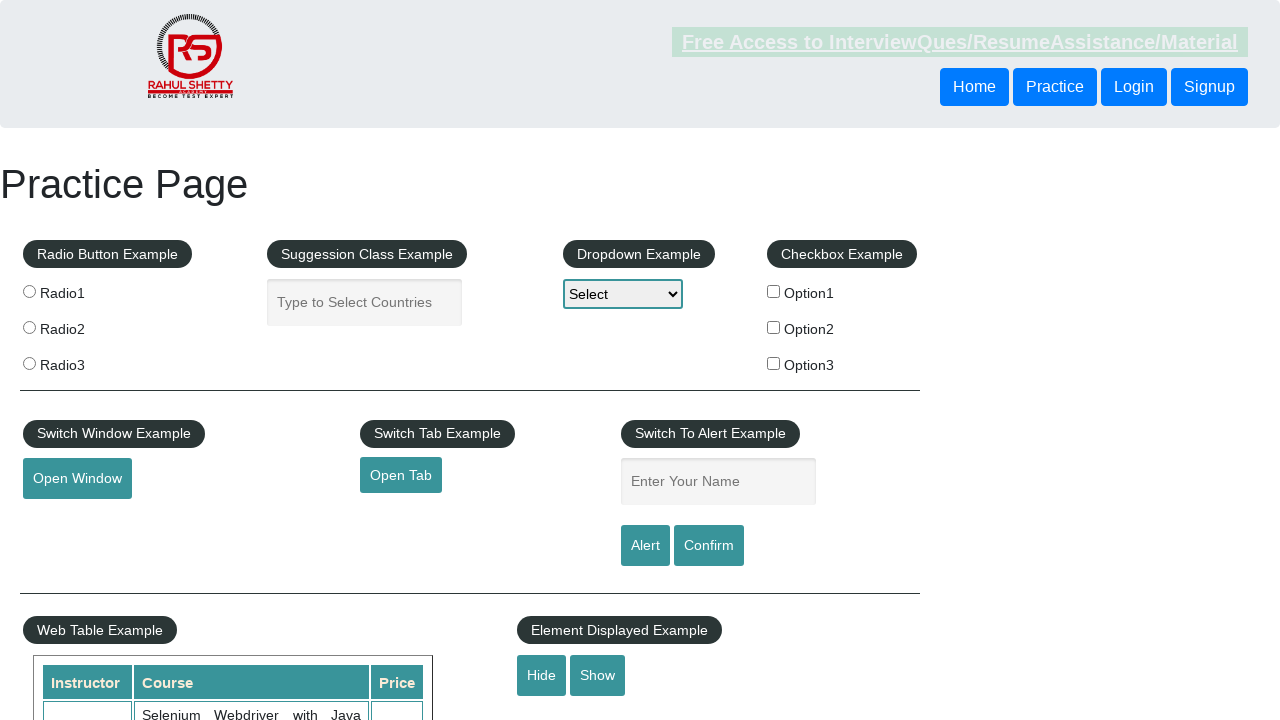

Hovered over mouse hover element at (83, 361) on #mousehover
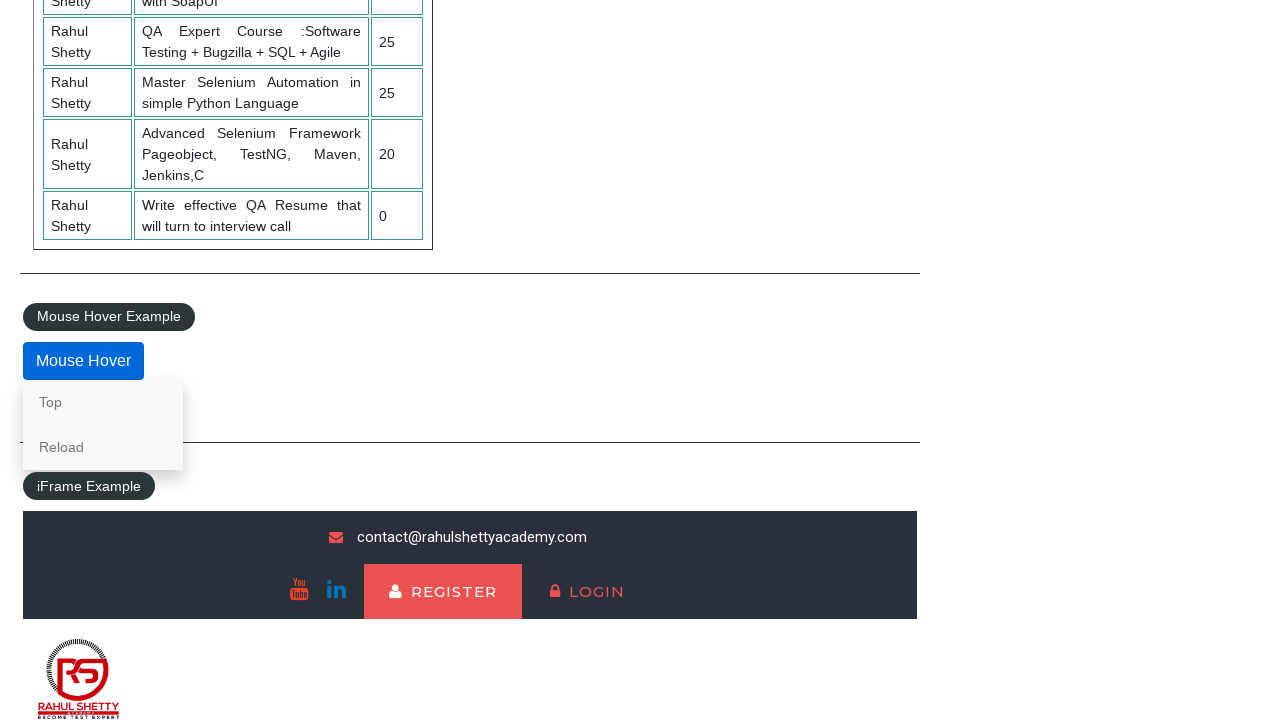

Located iframe with courses content
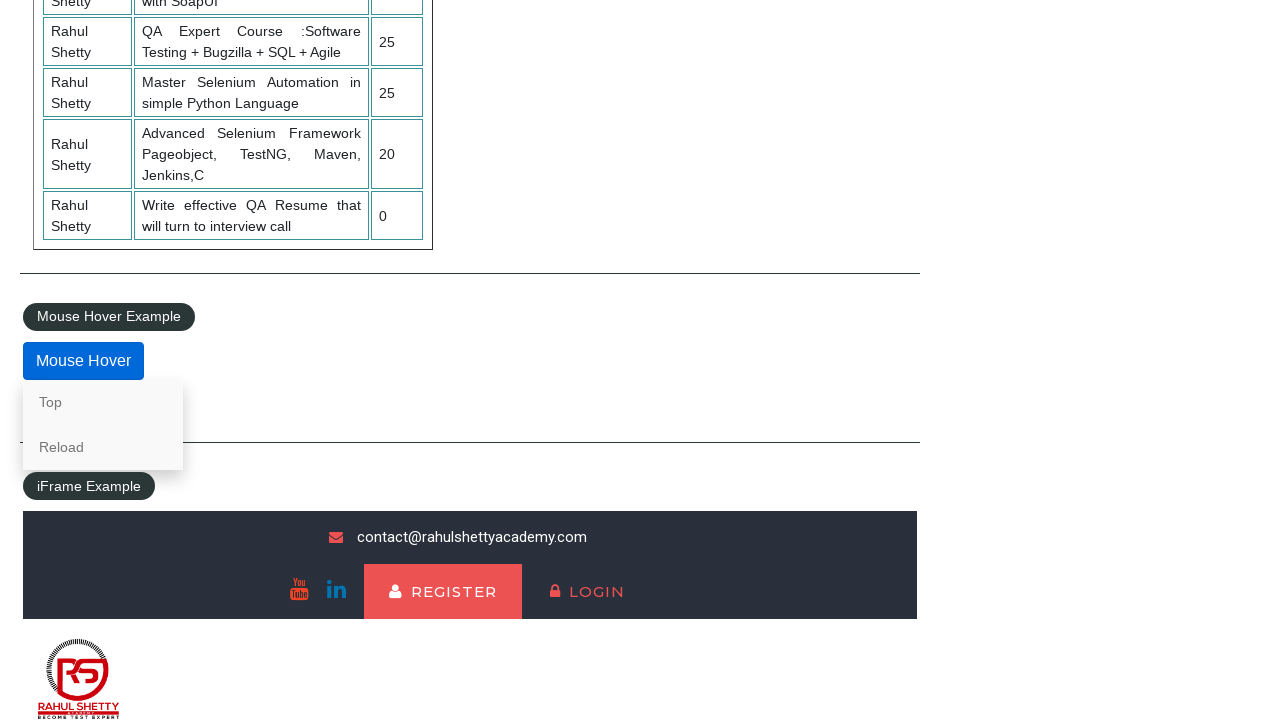

Clicked lifetime access link in iframe at (307, 675) on #courses-iframe >> internal:control=enter-frame >> li a[href*='lifetime-access']
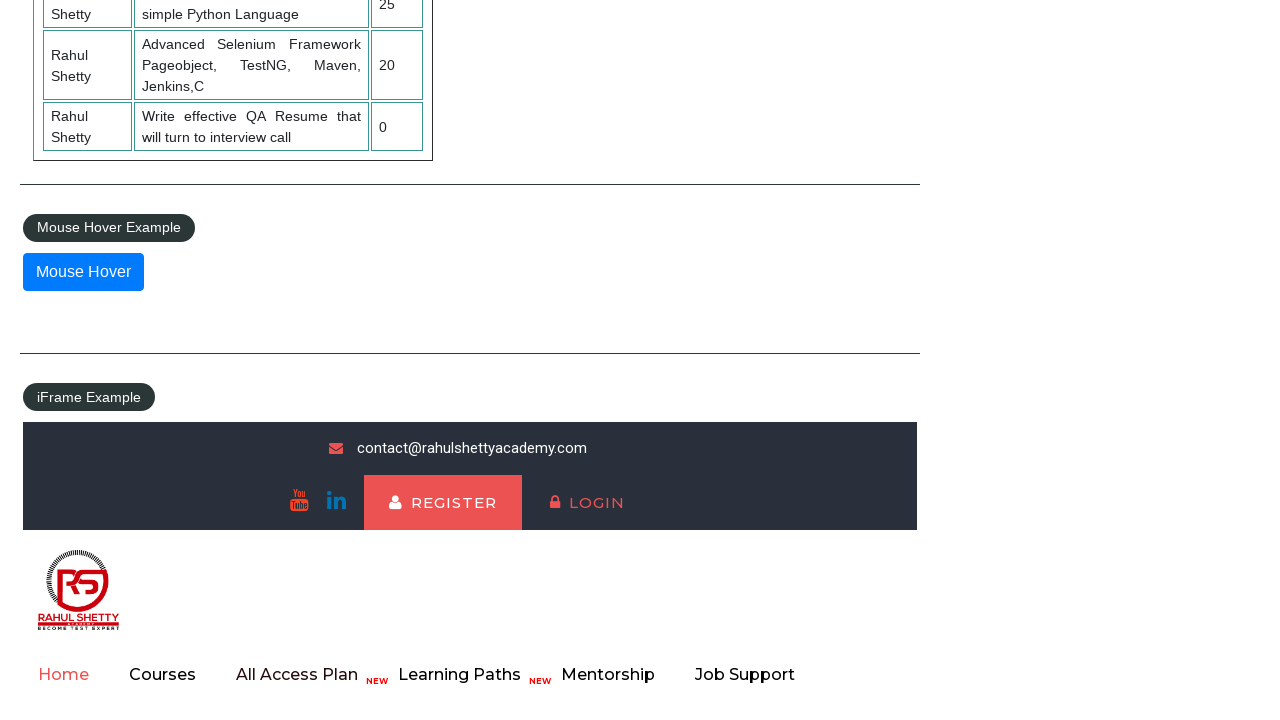

Retrieved text content from iframe heading
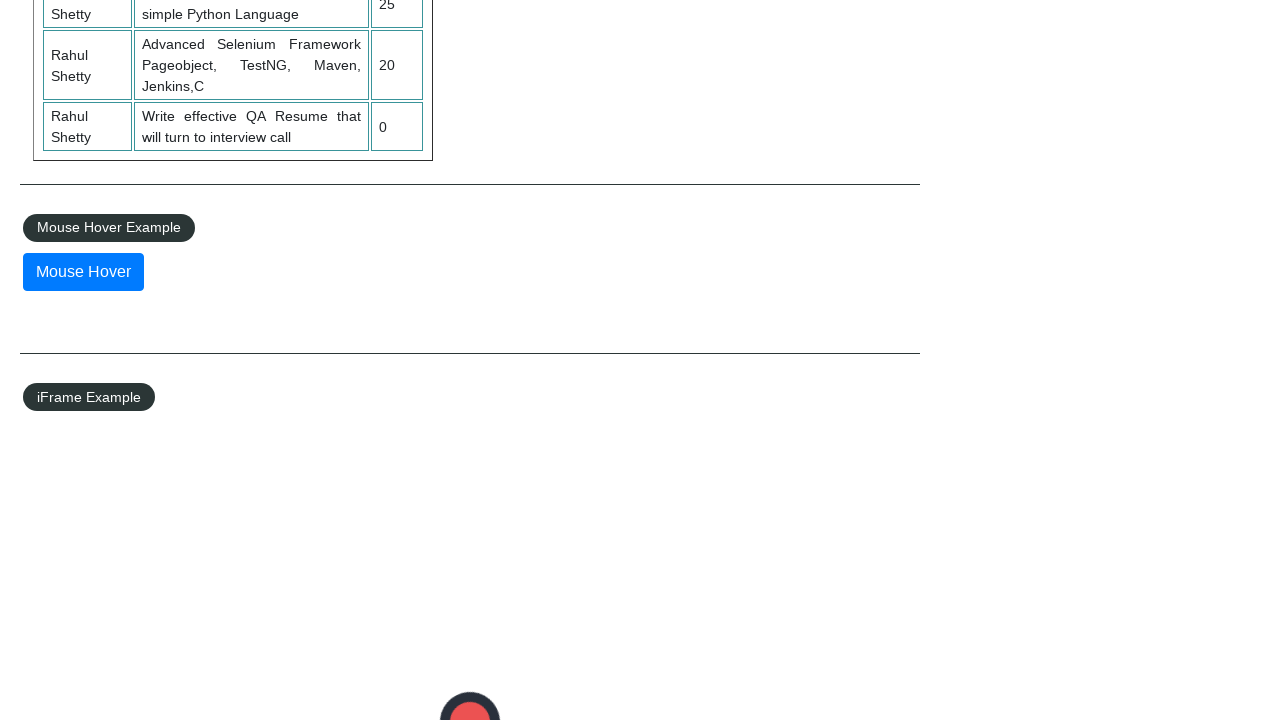

Extracted and printed second word from iframe heading text
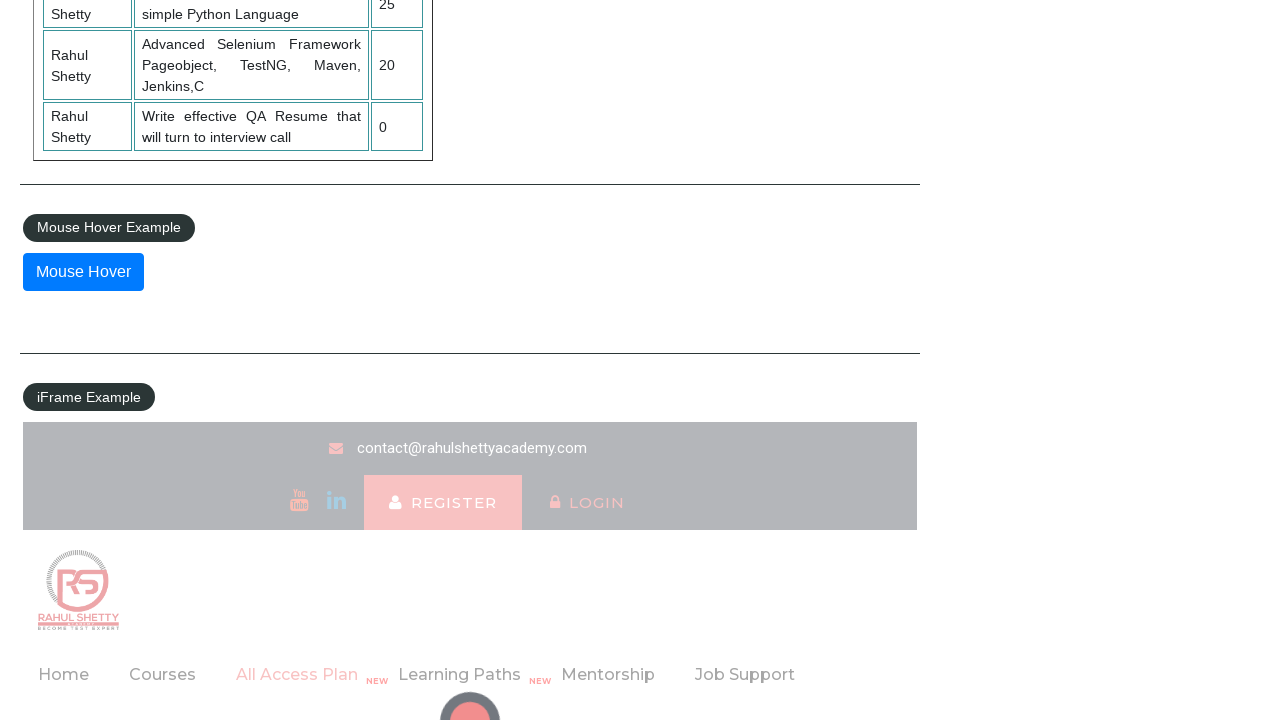

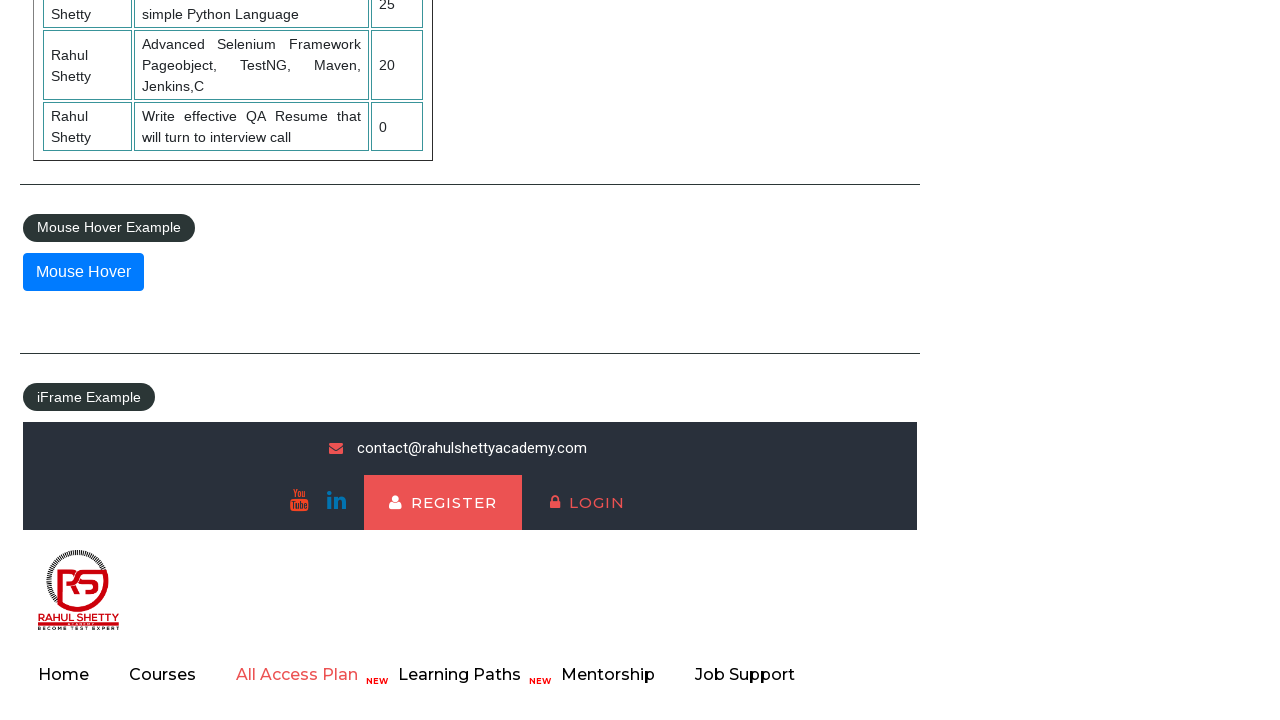